Tests checkbox functionality by clicking checkboxes to toggle their checked state

Starting URL: http://the-internet.herokuapp.com/checkboxes

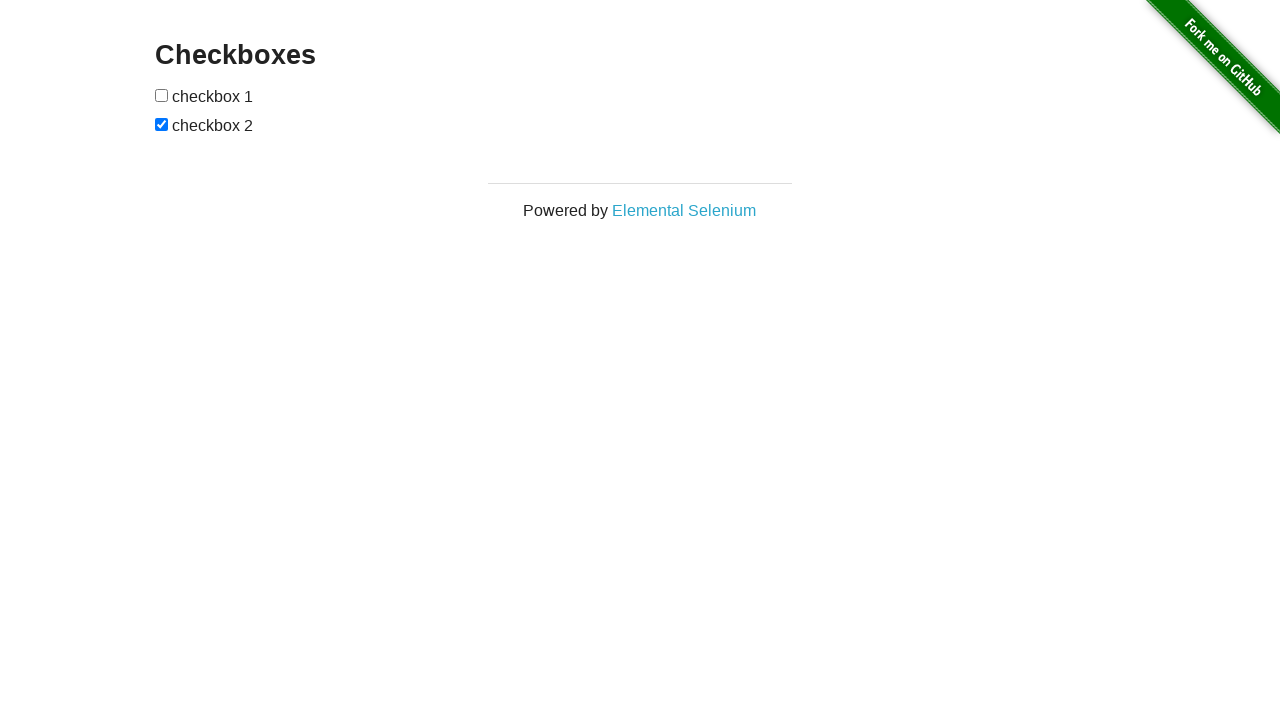

Clicked first checkbox to toggle its checked state at (162, 95) on input >> nth=0
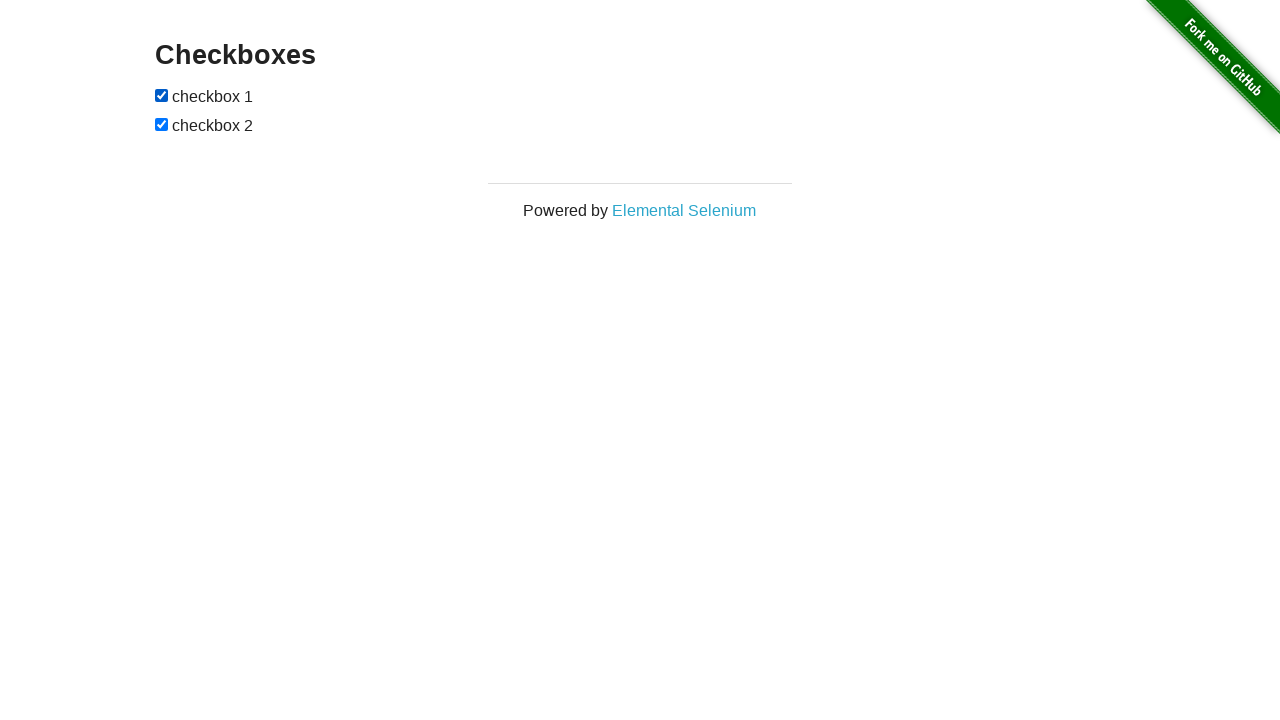

Clicked second checkbox to toggle its checked state at (162, 124) on input >> nth=1
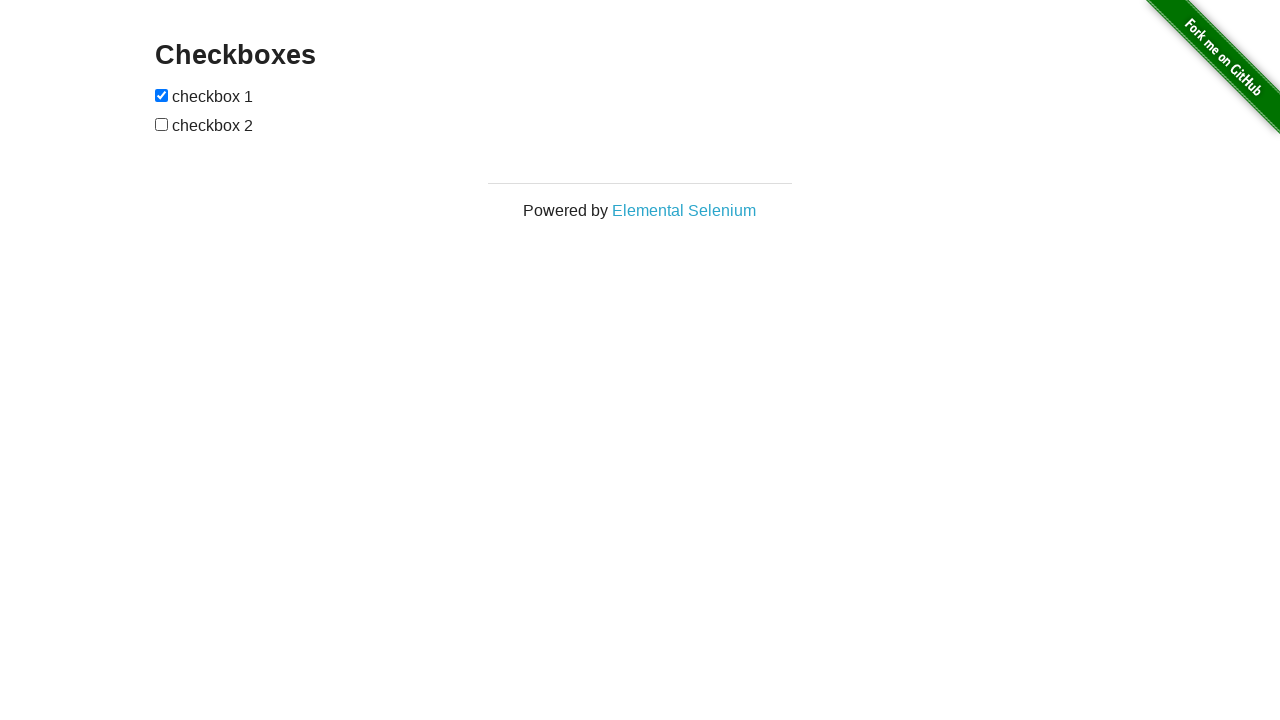

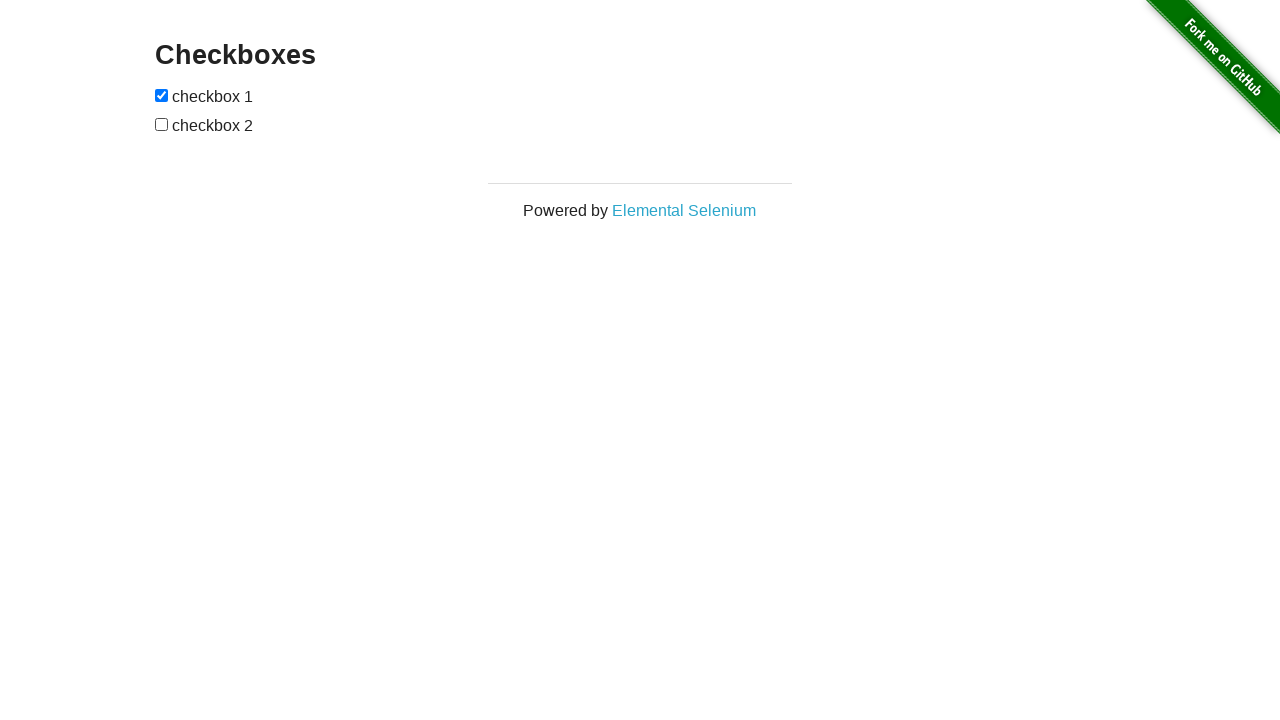